Tests sorting functionality on a table with helpful class markup by clicking the dues column header and verifying ascending sort order.

Starting URL: http://the-internet.herokuapp.com/tables

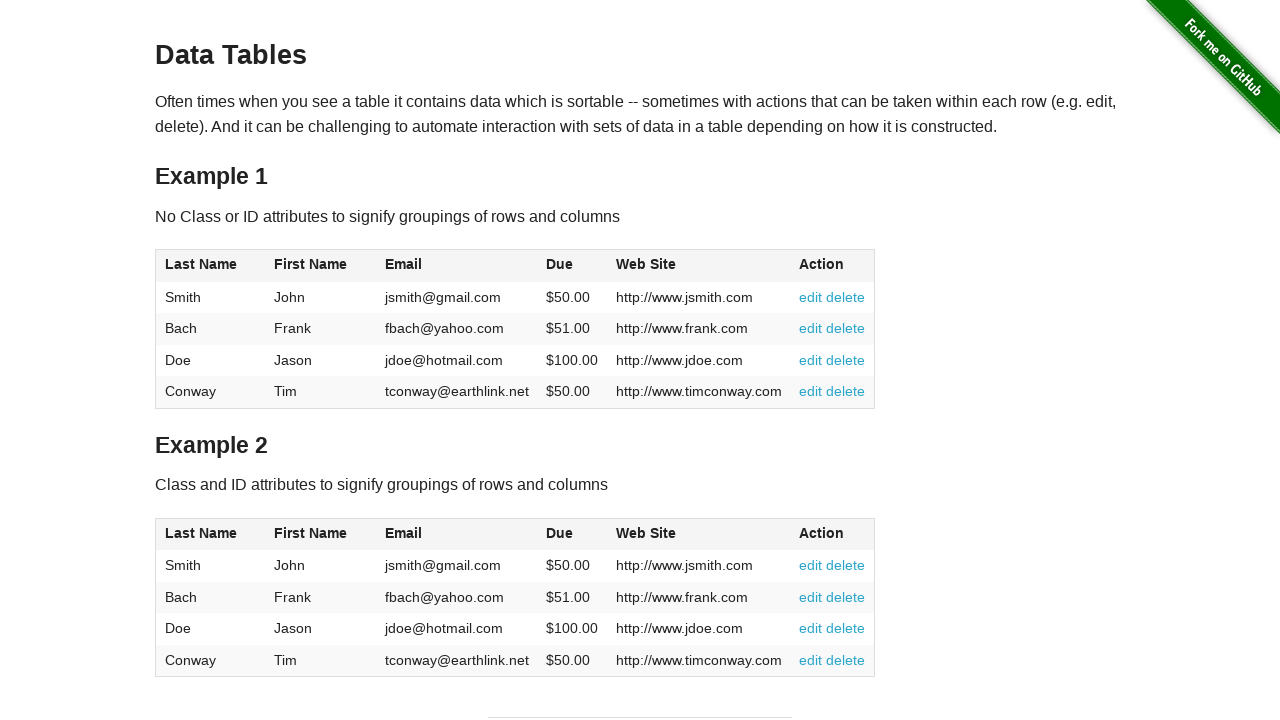

Clicked the Dues column header to sort table at (560, 533) on #table2 thead .dues
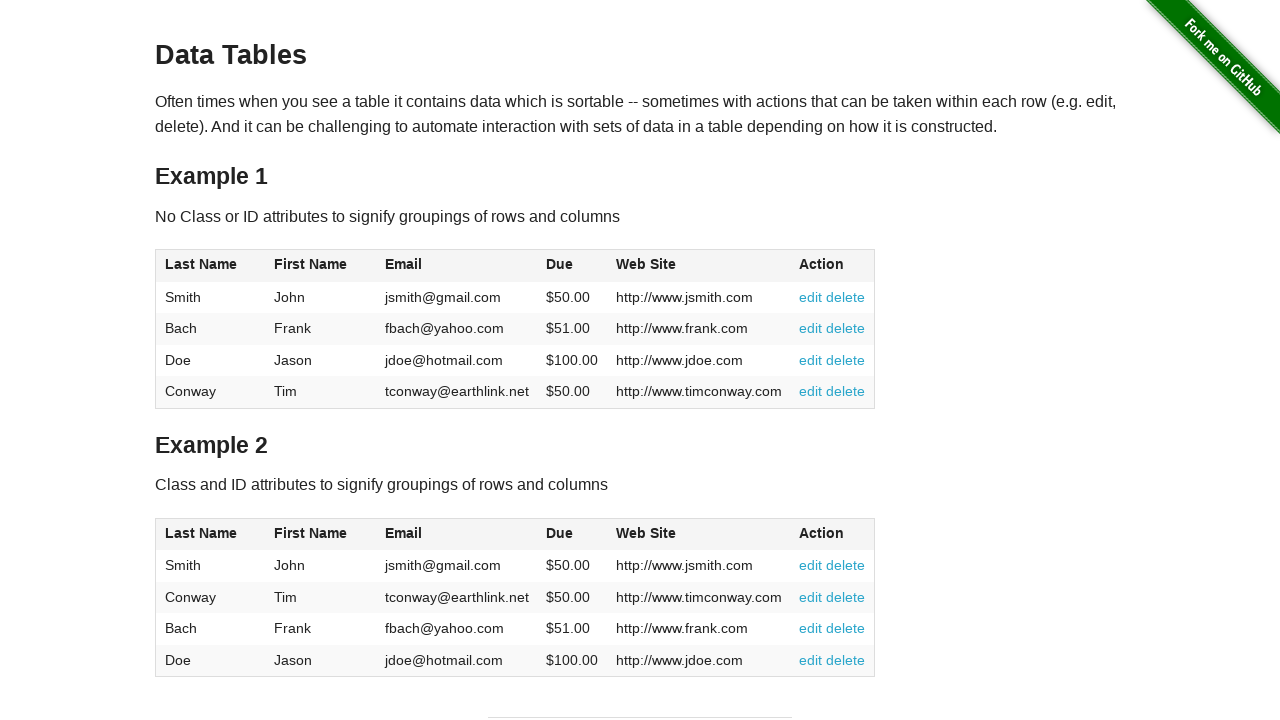

Table sorted and Dues column in tbody is visible
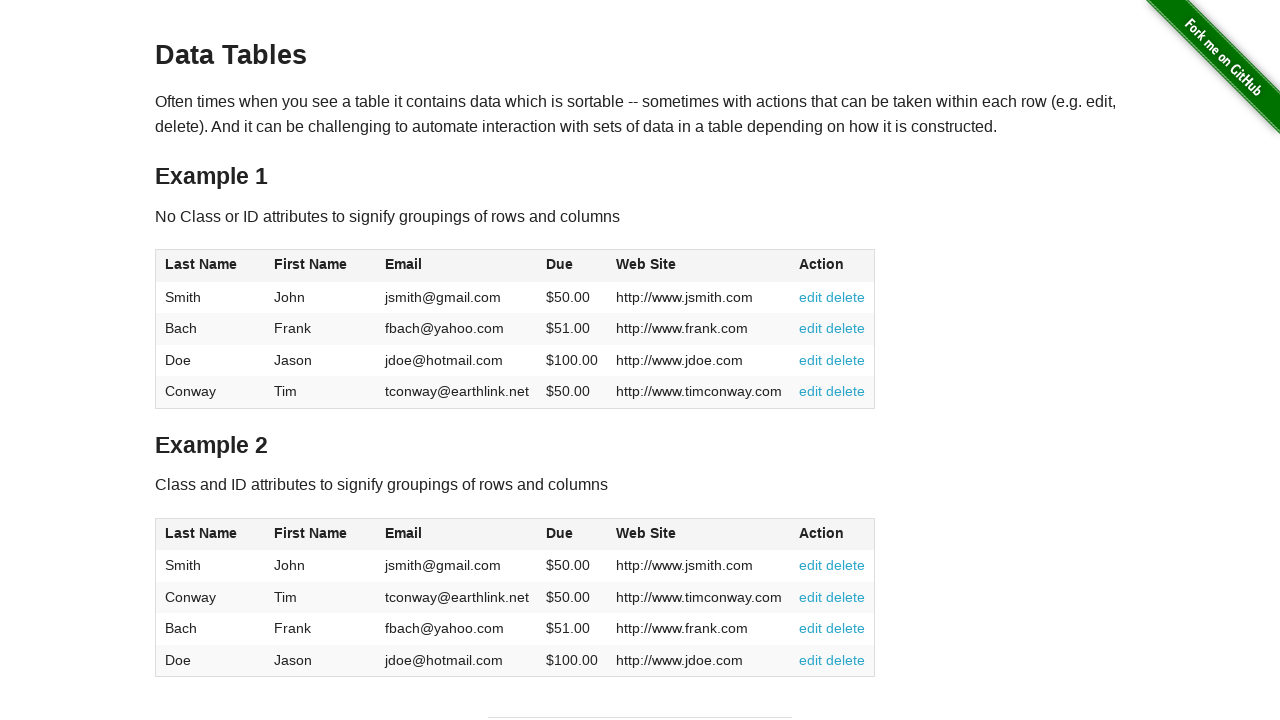

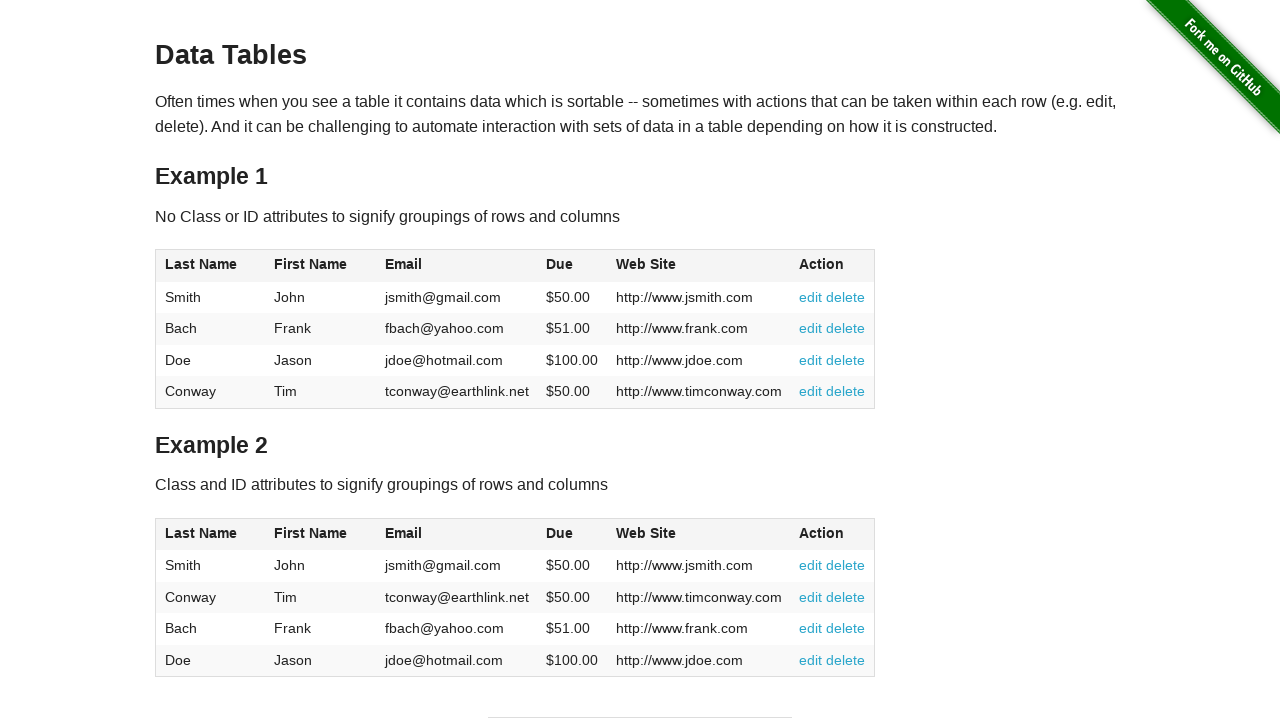